Tests calendar date picker functionality by selecting a specific date (May 15, 2027) through year, month, and day navigation, then verifies the selected values in the input fields.

Starting URL: https://rahulshettyacademy.com/seleniumPractise/#/offers

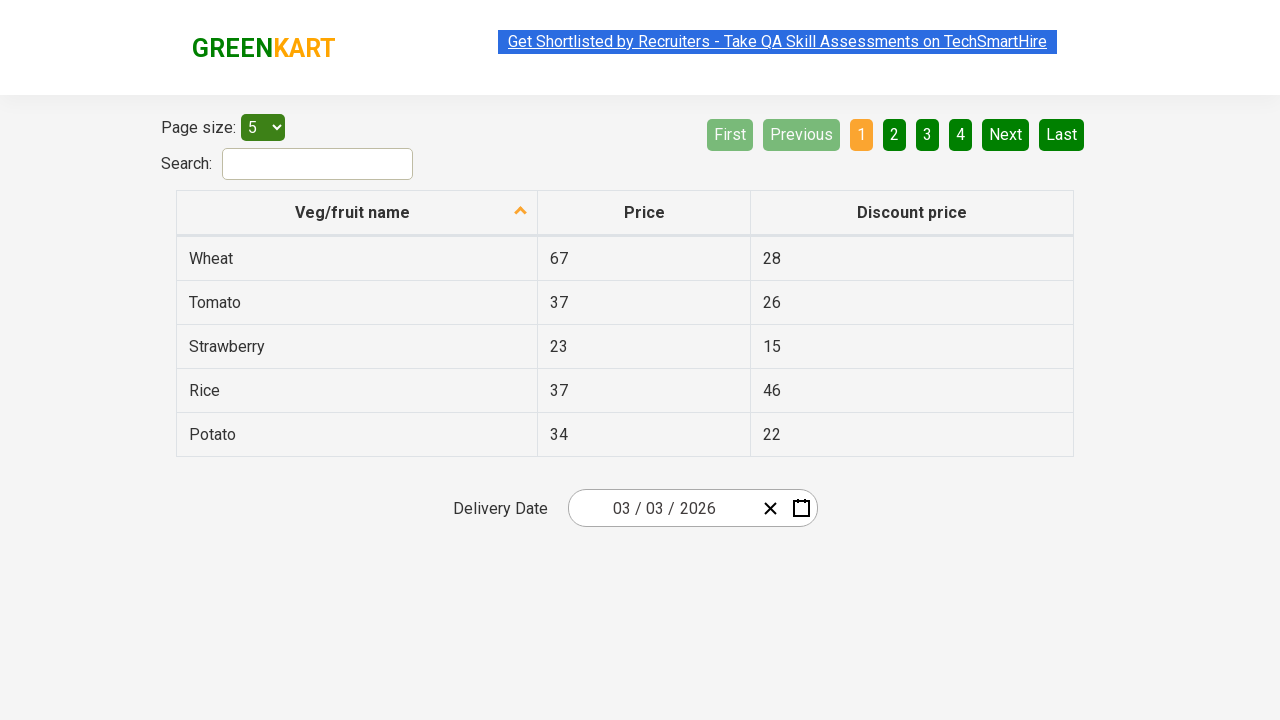

Clicked date picker input group to open calendar at (662, 508) on .react-date-picker__inputGroup
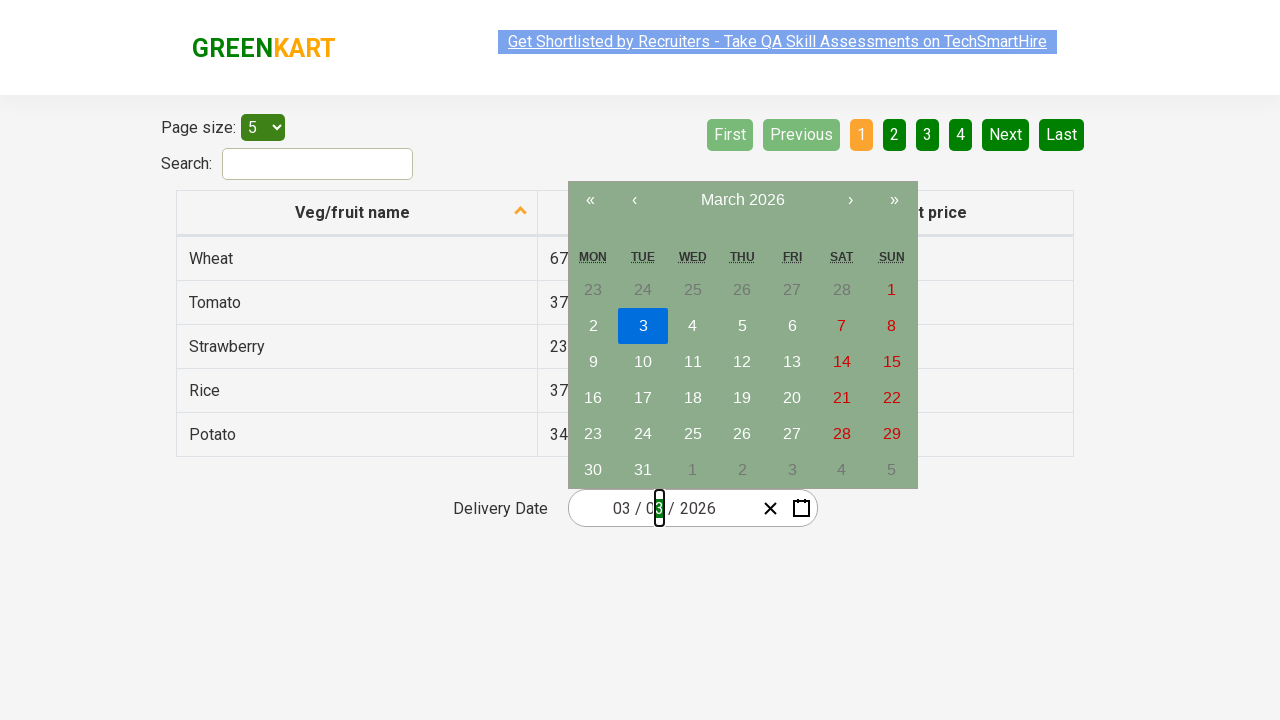

Clicked navigation label to navigate to month view at (742, 200) on .react-calendar__navigation__label
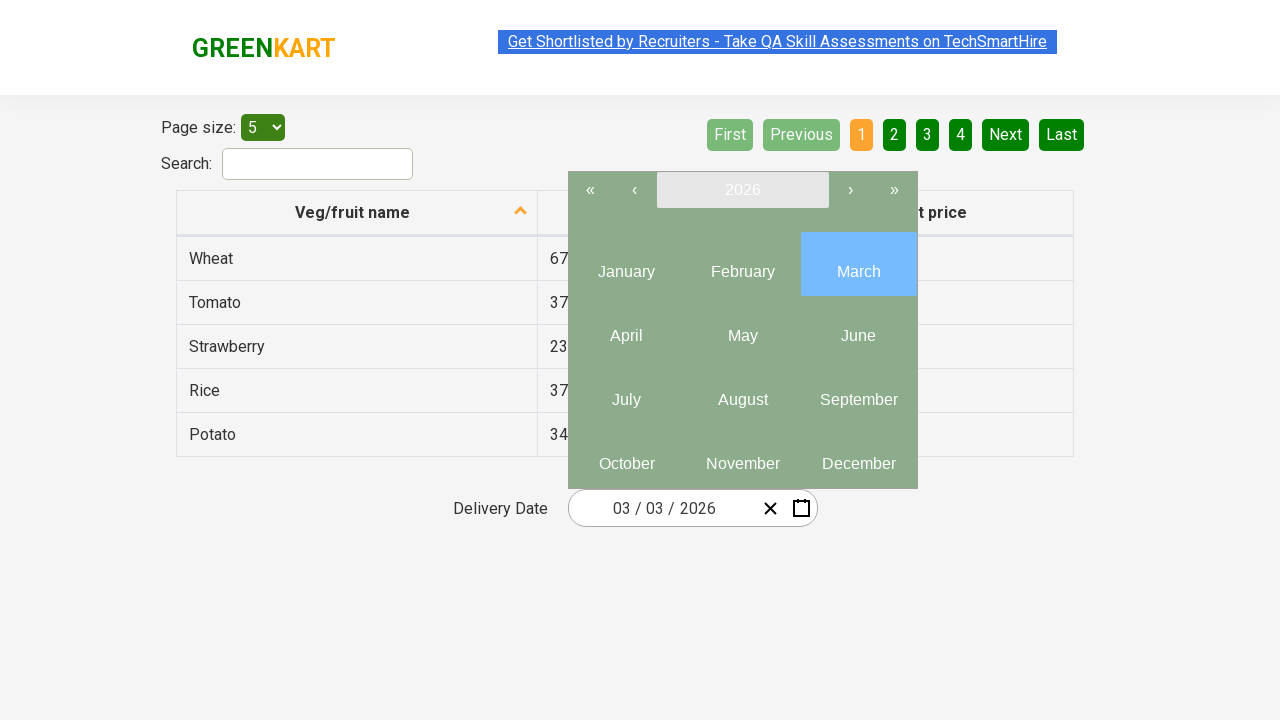

Clicked navigation label again to navigate to year view at (742, 190) on .react-calendar__navigation__label
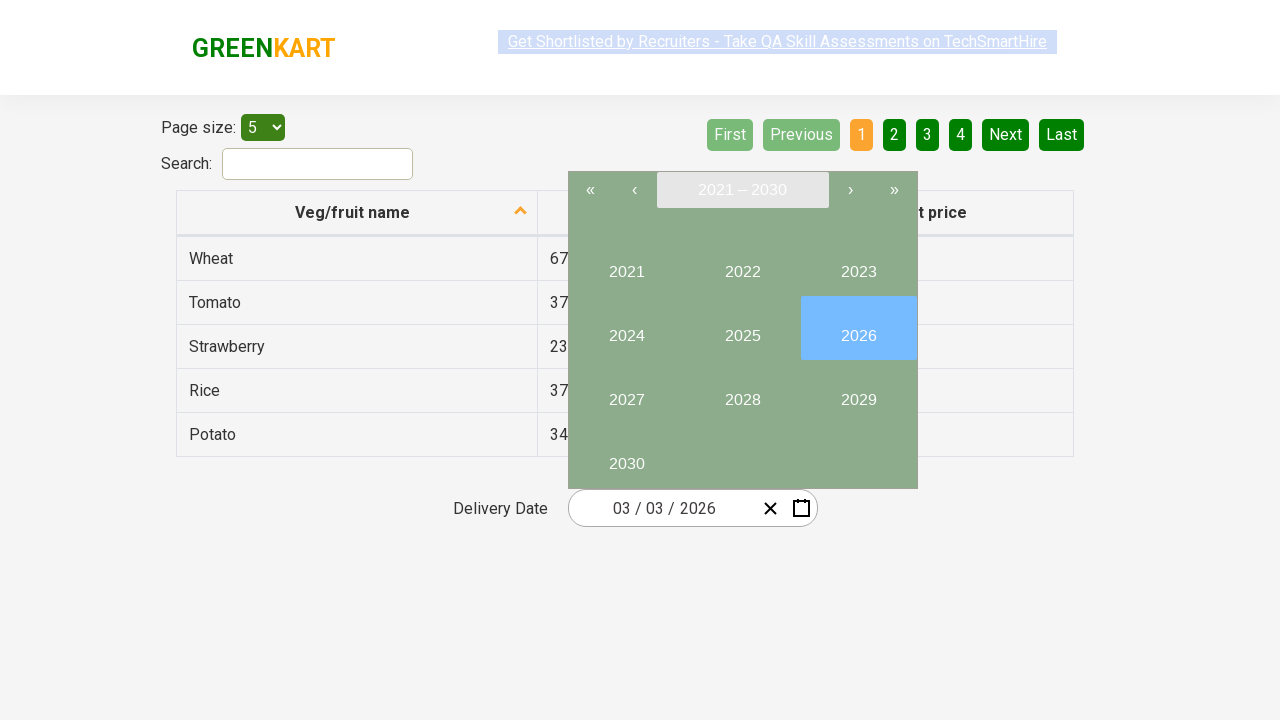

Selected year 2027 at (626, 392) on internal:text="2027"i
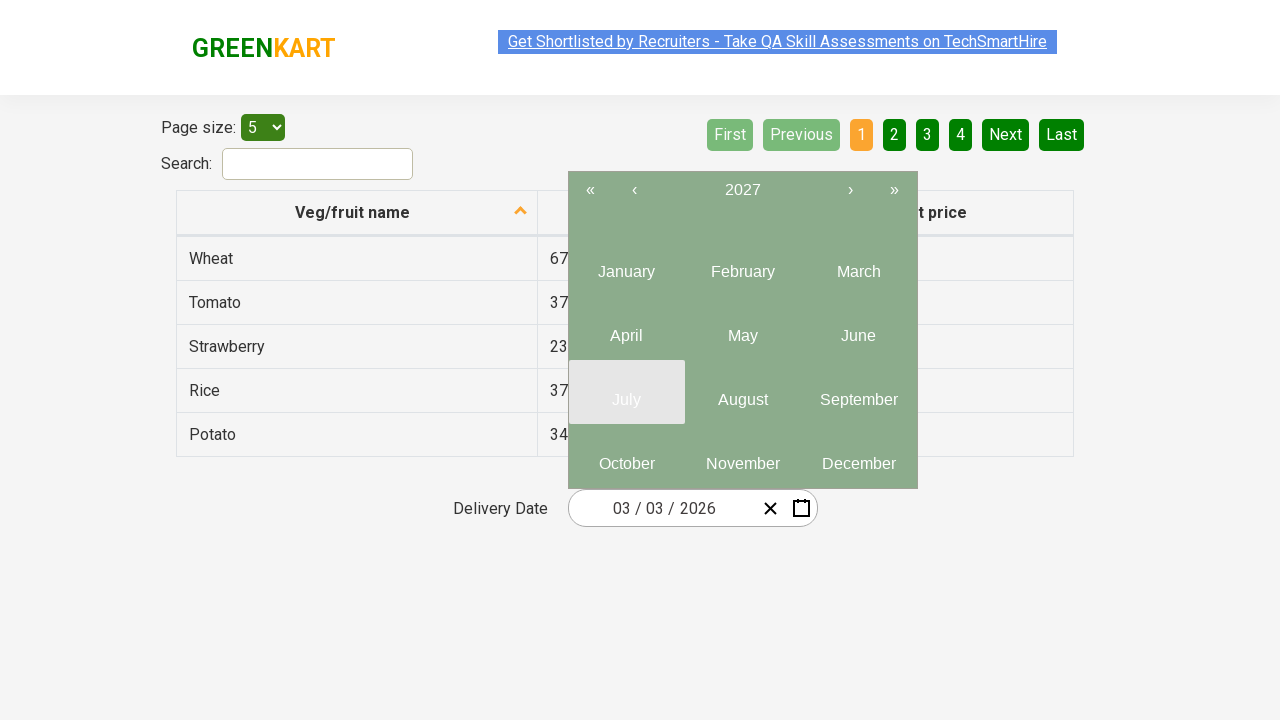

Selected month 5 at (742, 328) on .react-calendar__year-view__months__month >> nth=4
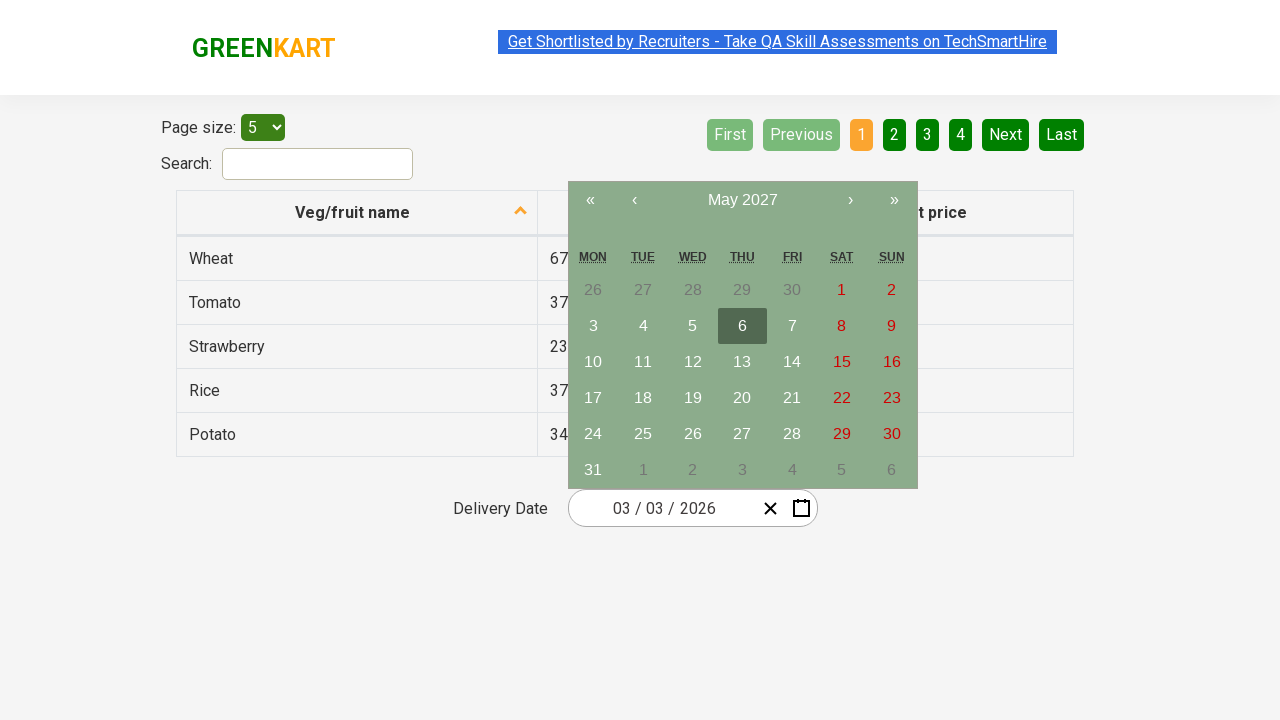

Selected date 15 at (842, 362) on //abbr[text()='15']
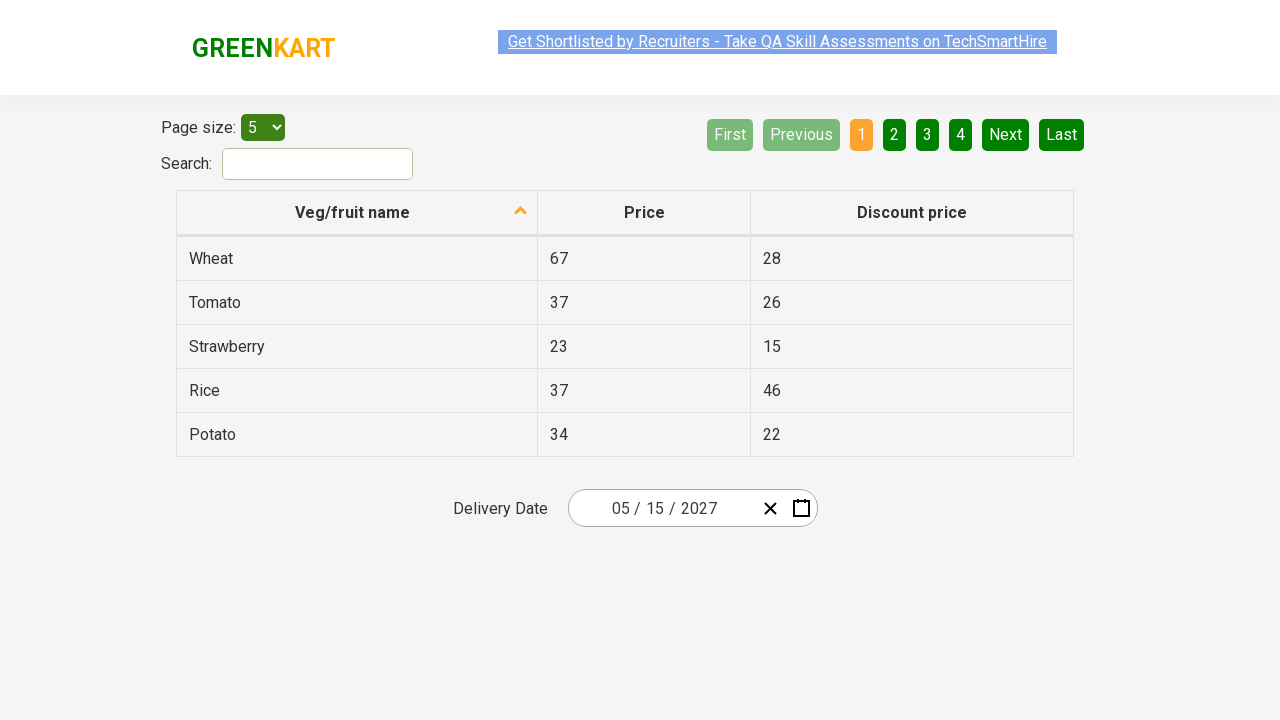

Verified input field 0 contains expected value '5'
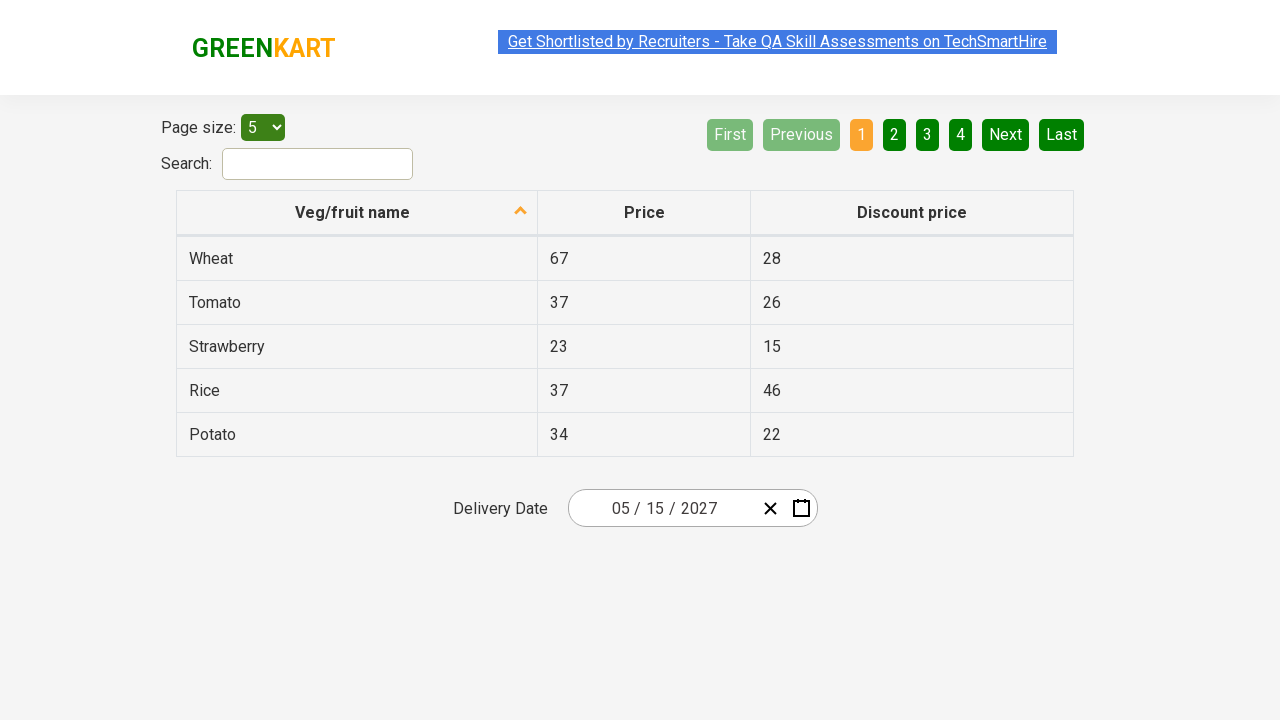

Verified input field 1 contains expected value '15'
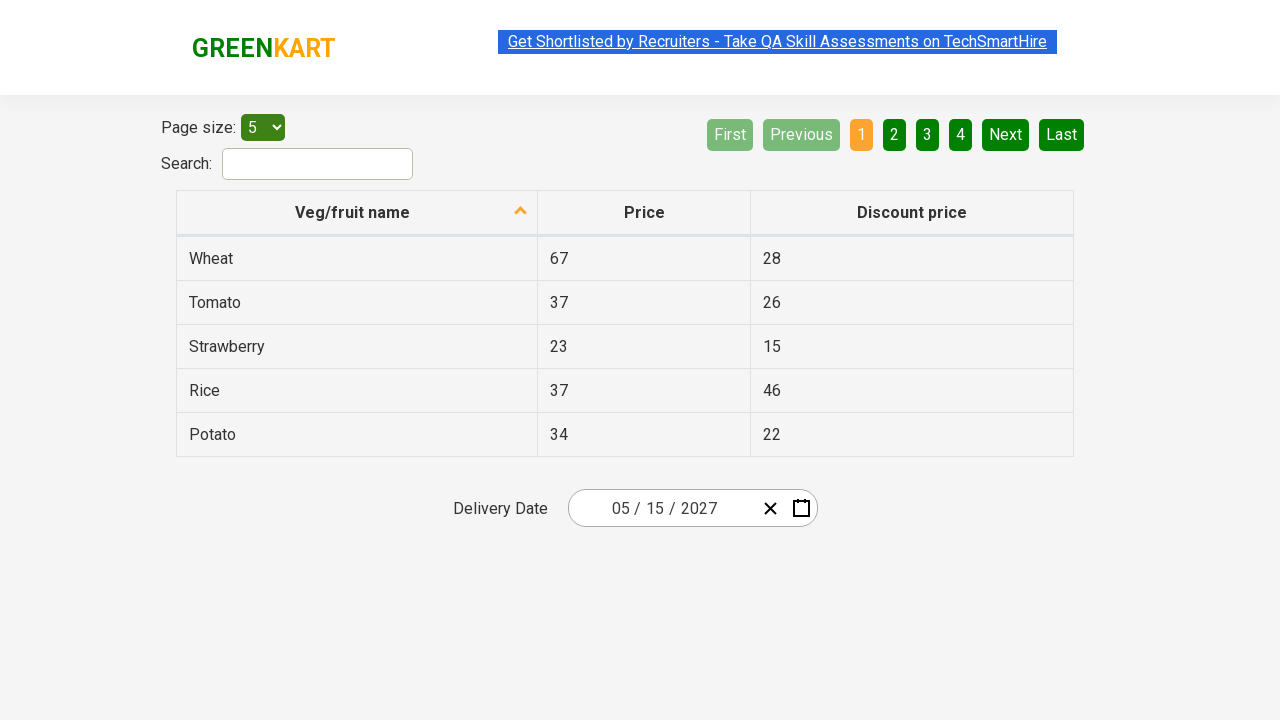

Verified input field 2 contains expected value '2027'
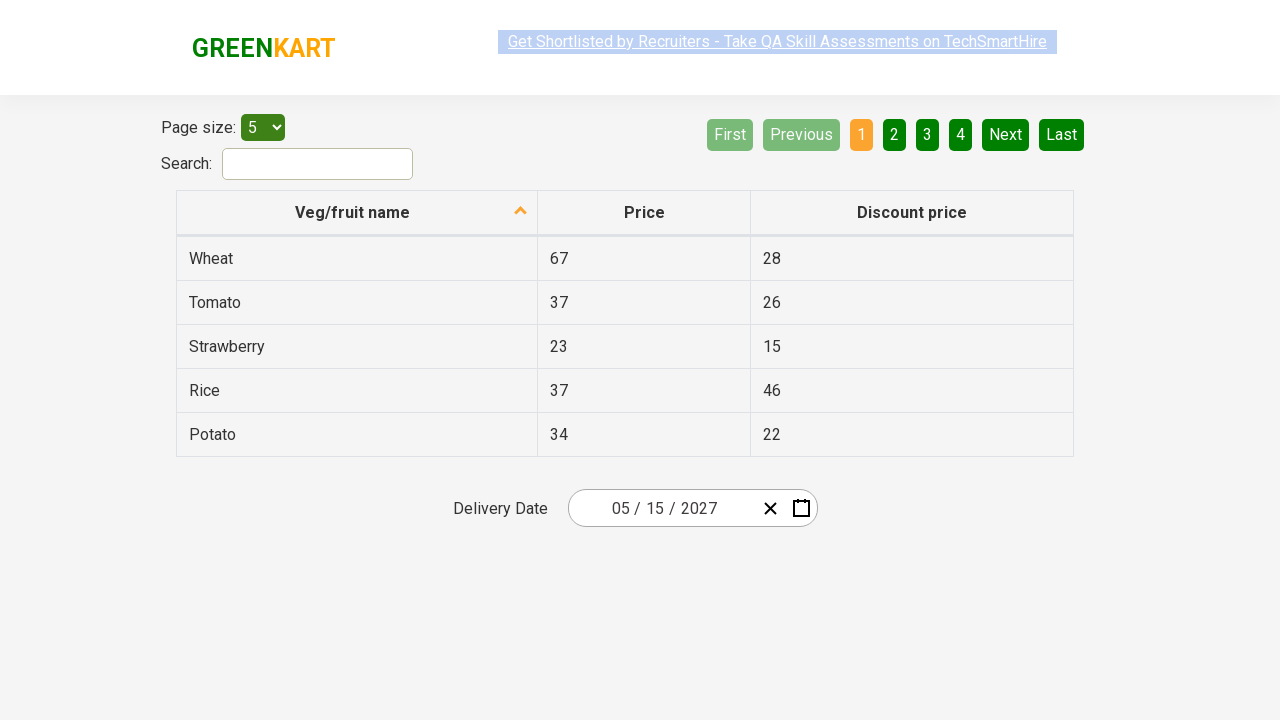

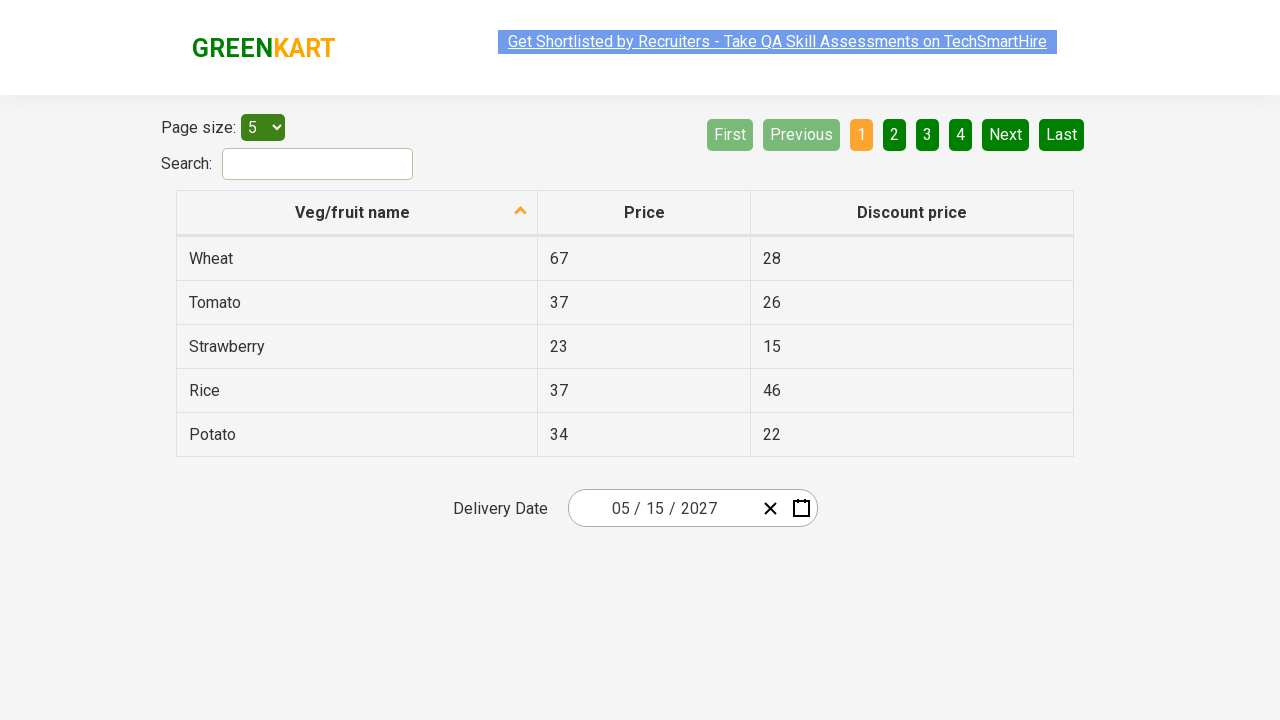